Tests unmarking todo items as complete by unchecking their checkboxes.

Starting URL: https://demo.playwright.dev/todomvc

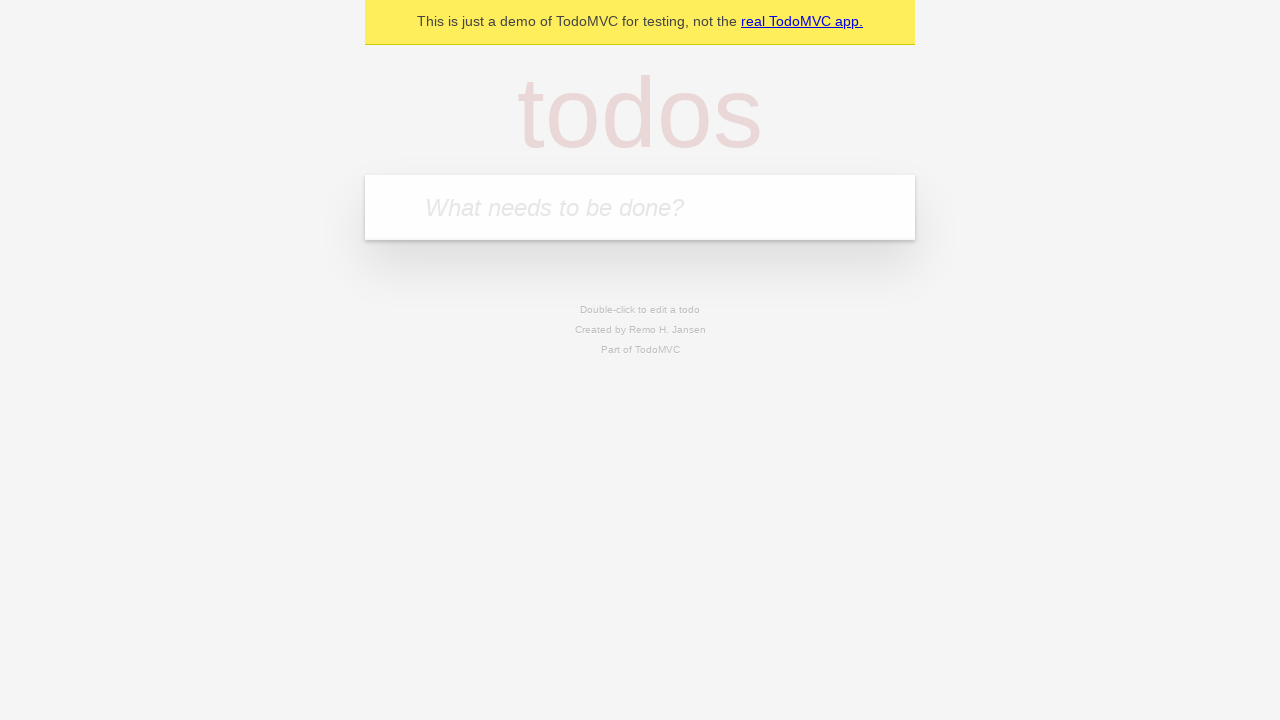

Located the todo input field with placeholder 'What needs to be done?'
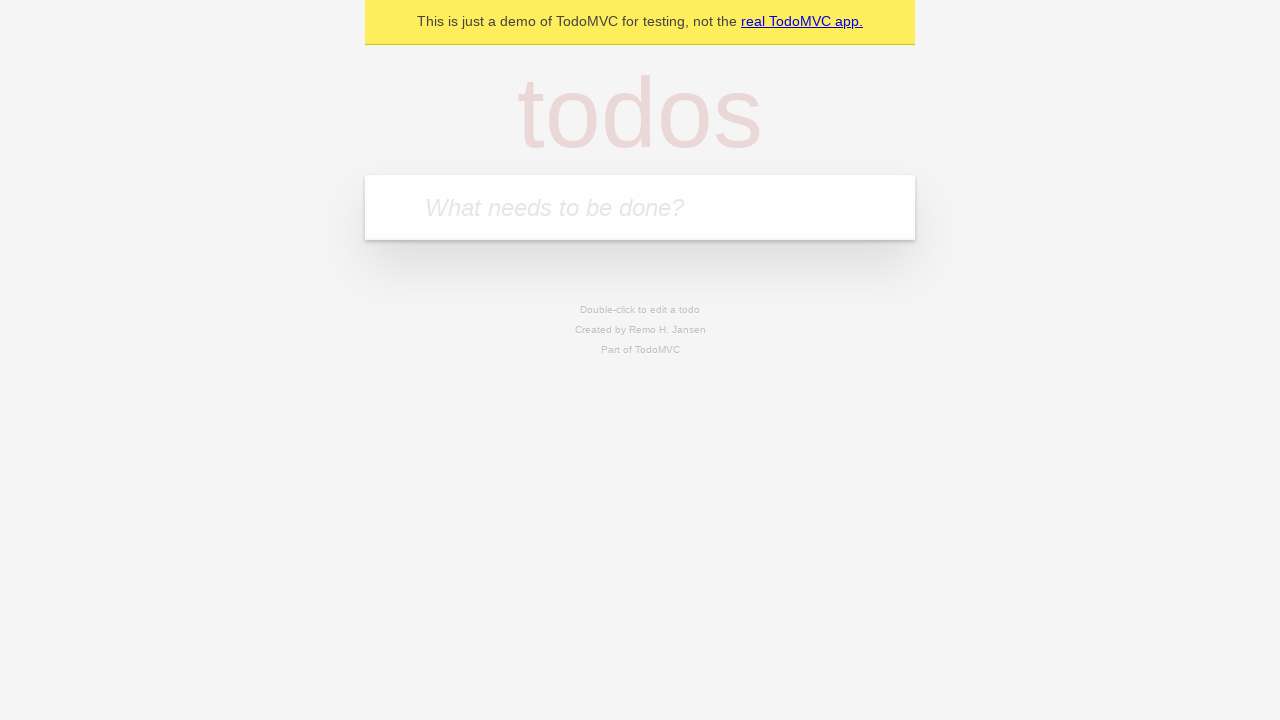

Filled todo input with 'buy some cheese' on internal:attr=[placeholder="What needs to be done?"i]
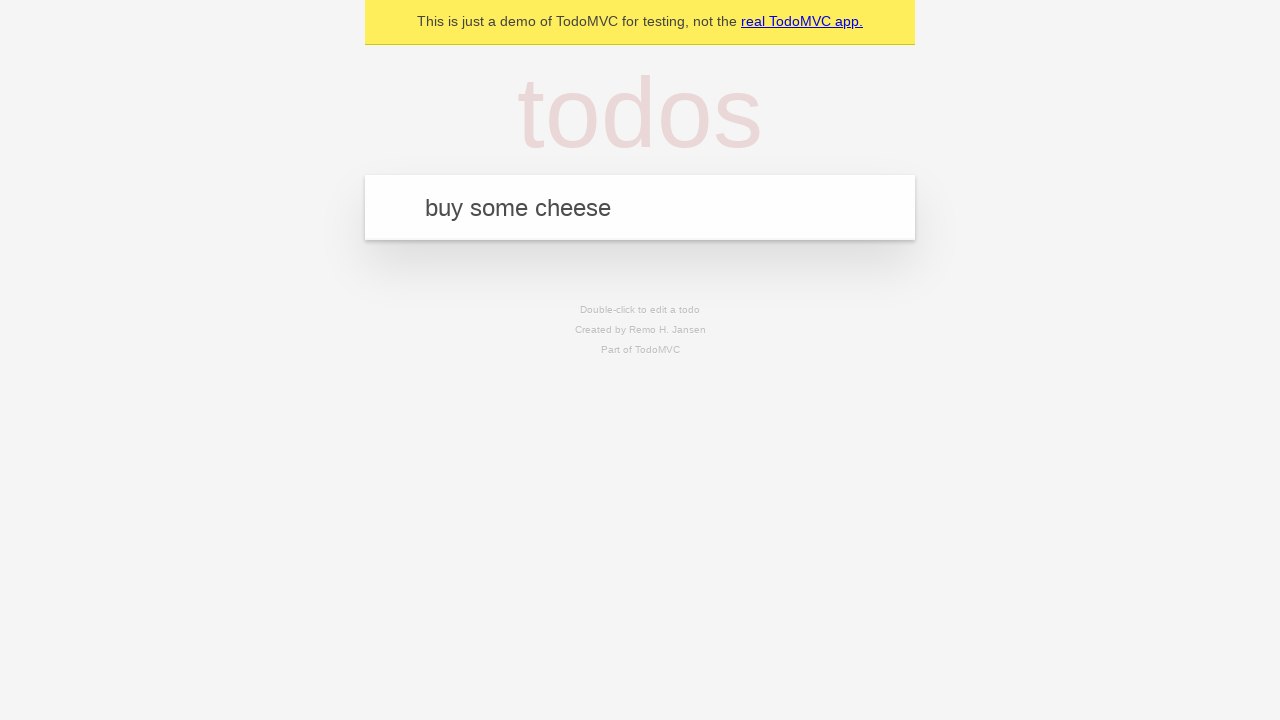

Pressed Enter to create todo 'buy some cheese' on internal:attr=[placeholder="What needs to be done?"i]
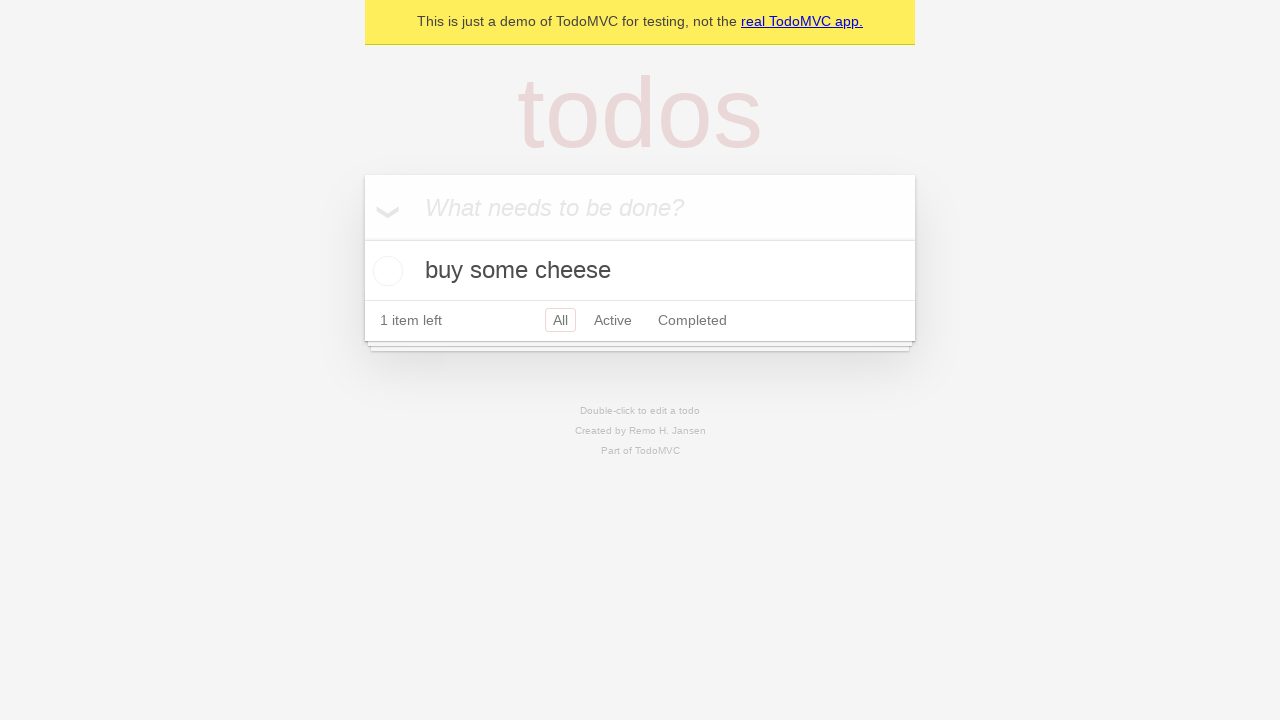

Filled todo input with 'feed the cat' on internal:attr=[placeholder="What needs to be done?"i]
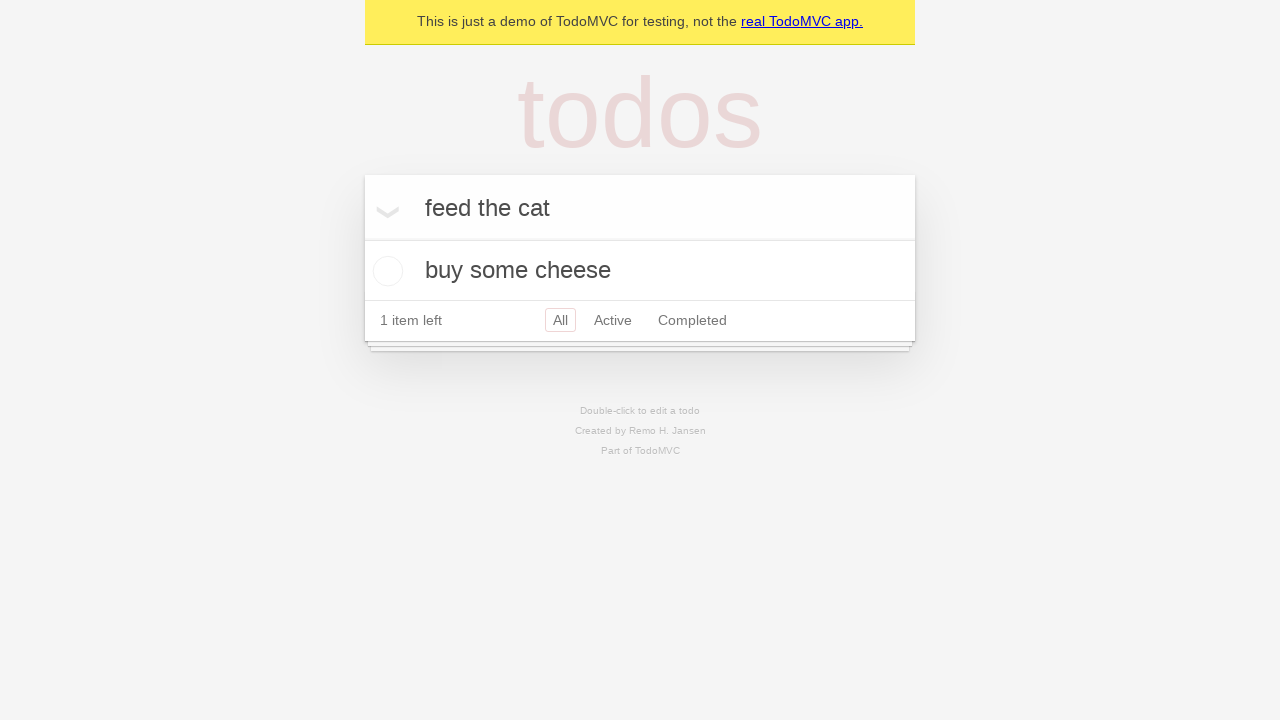

Pressed Enter to create todo 'feed the cat' on internal:attr=[placeholder="What needs to be done?"i]
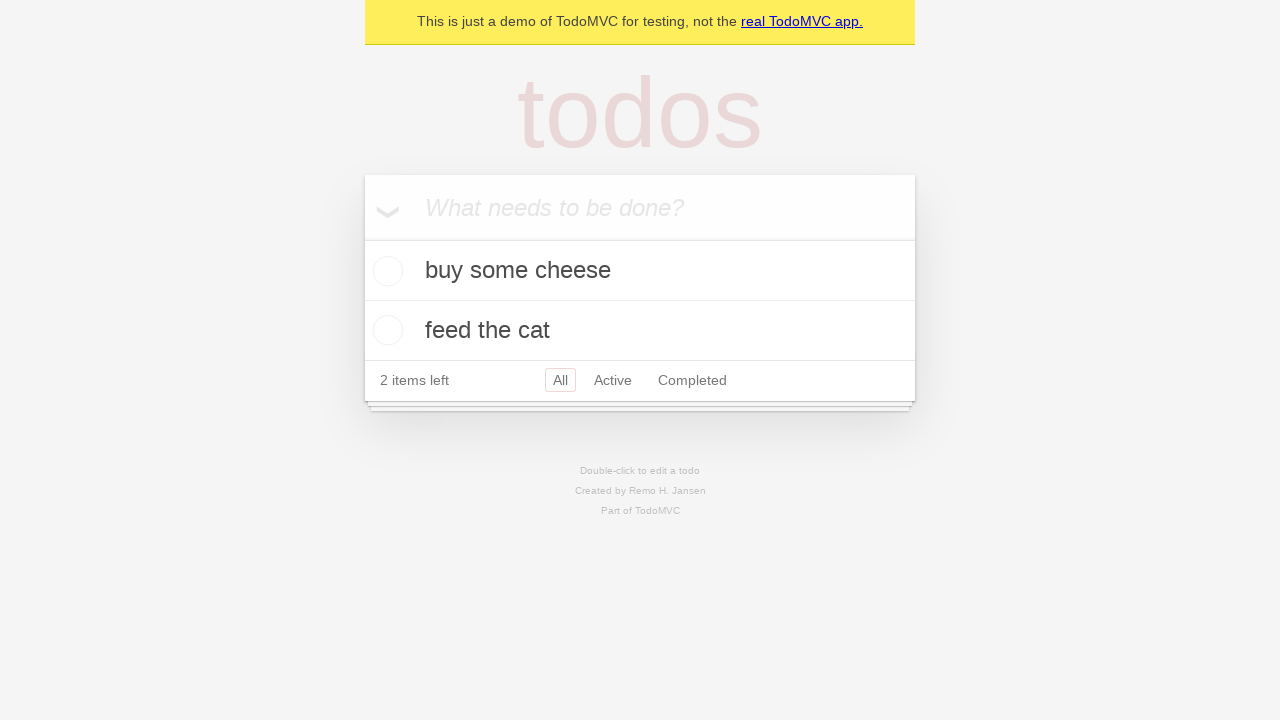

Waited for both todo items to appear
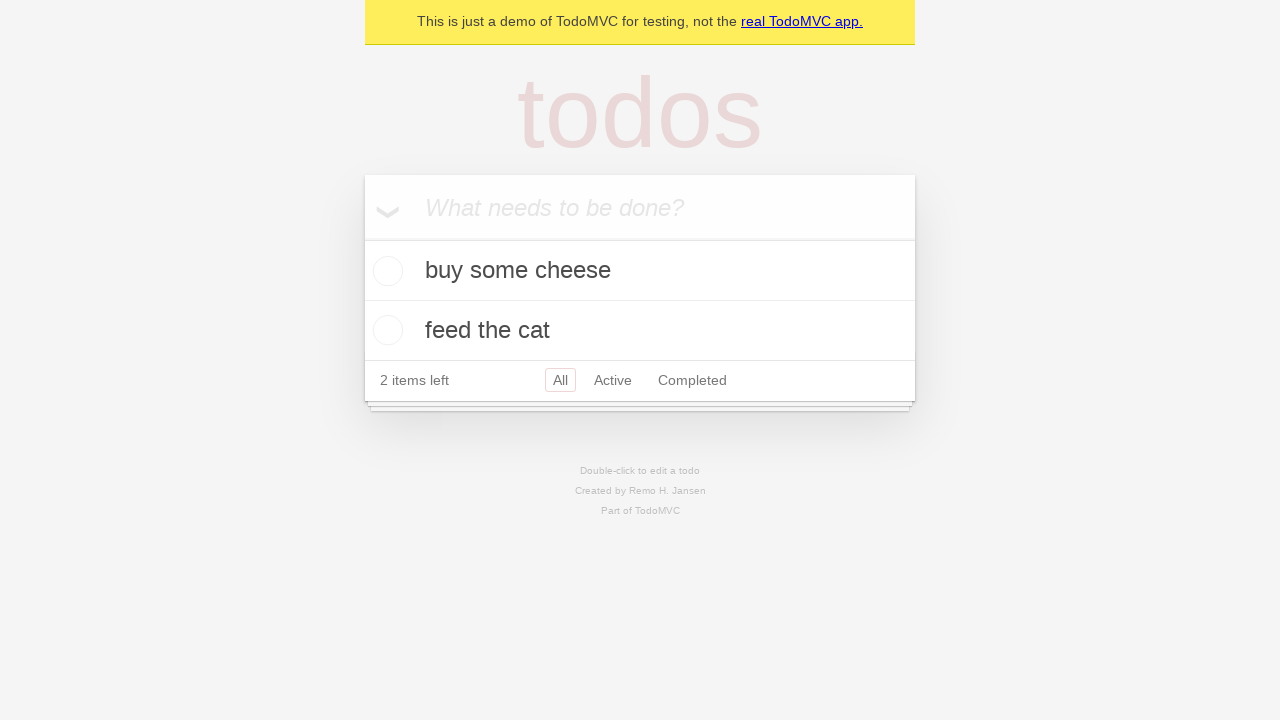

Located the first todo item
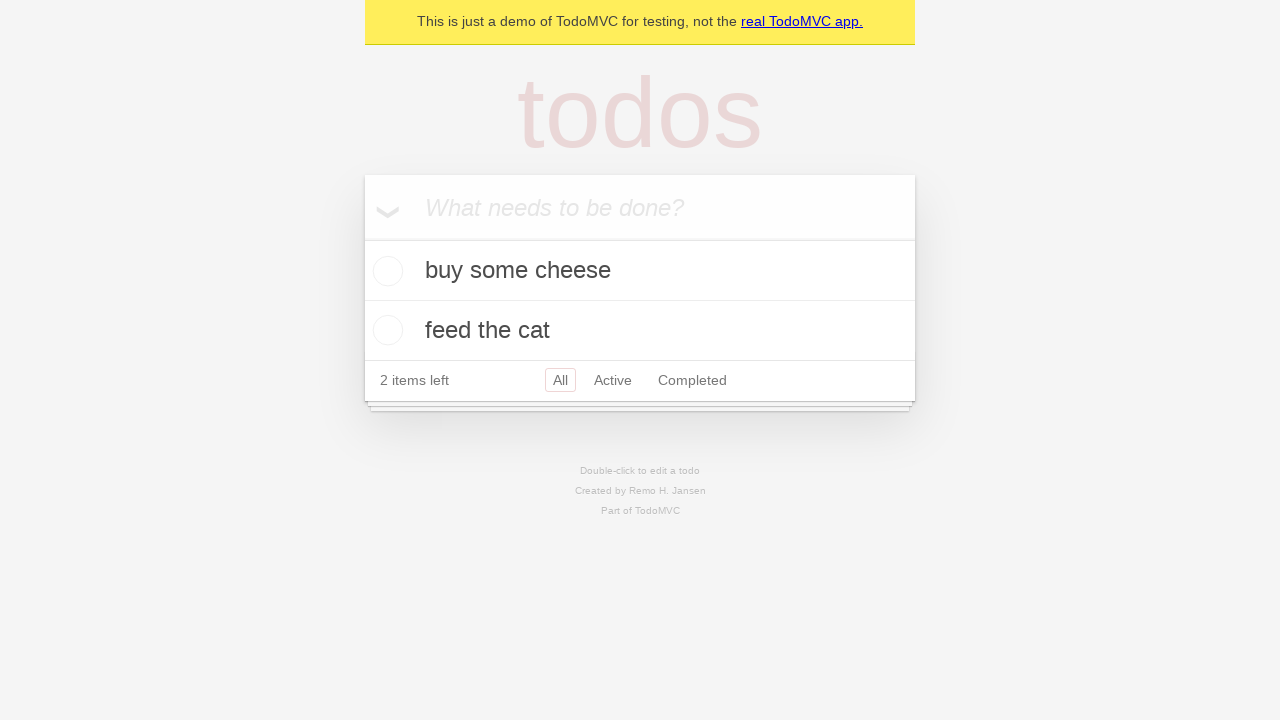

Located the checkbox for the first todo item
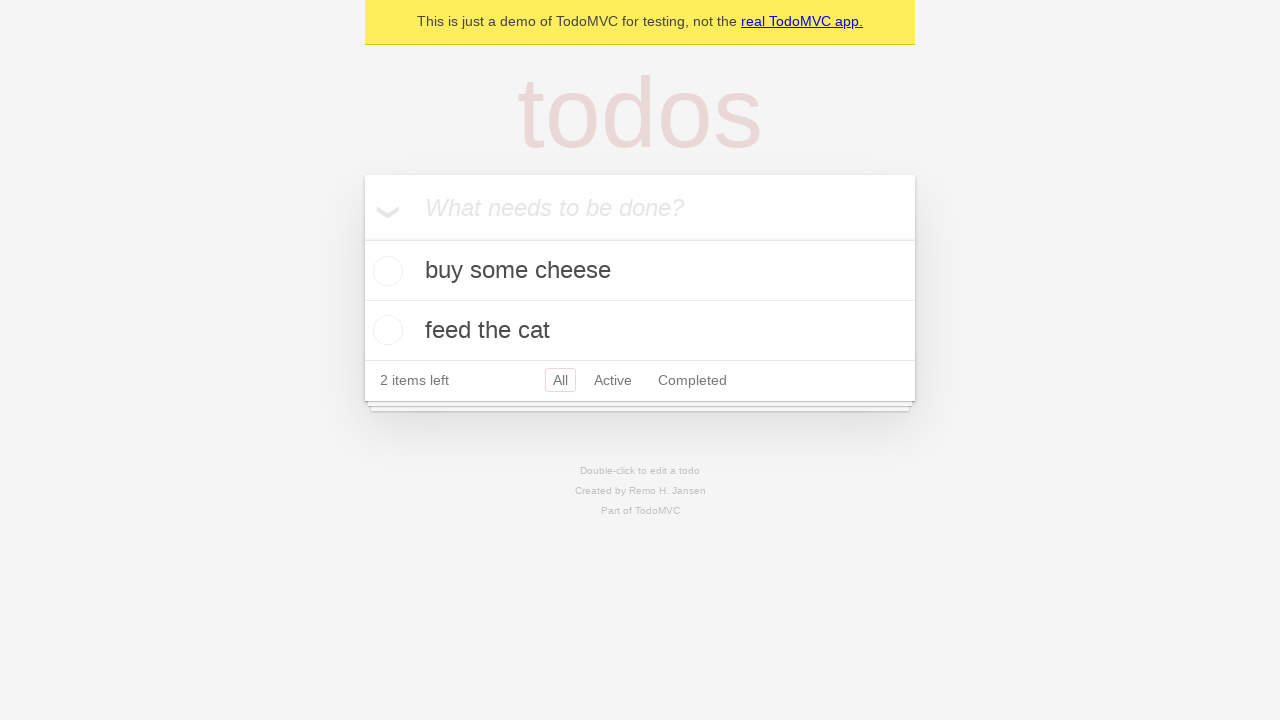

Checked the first todo item checkbox at (385, 271) on internal:testid=[data-testid="todo-item"s] >> nth=0 >> internal:role=checkbox
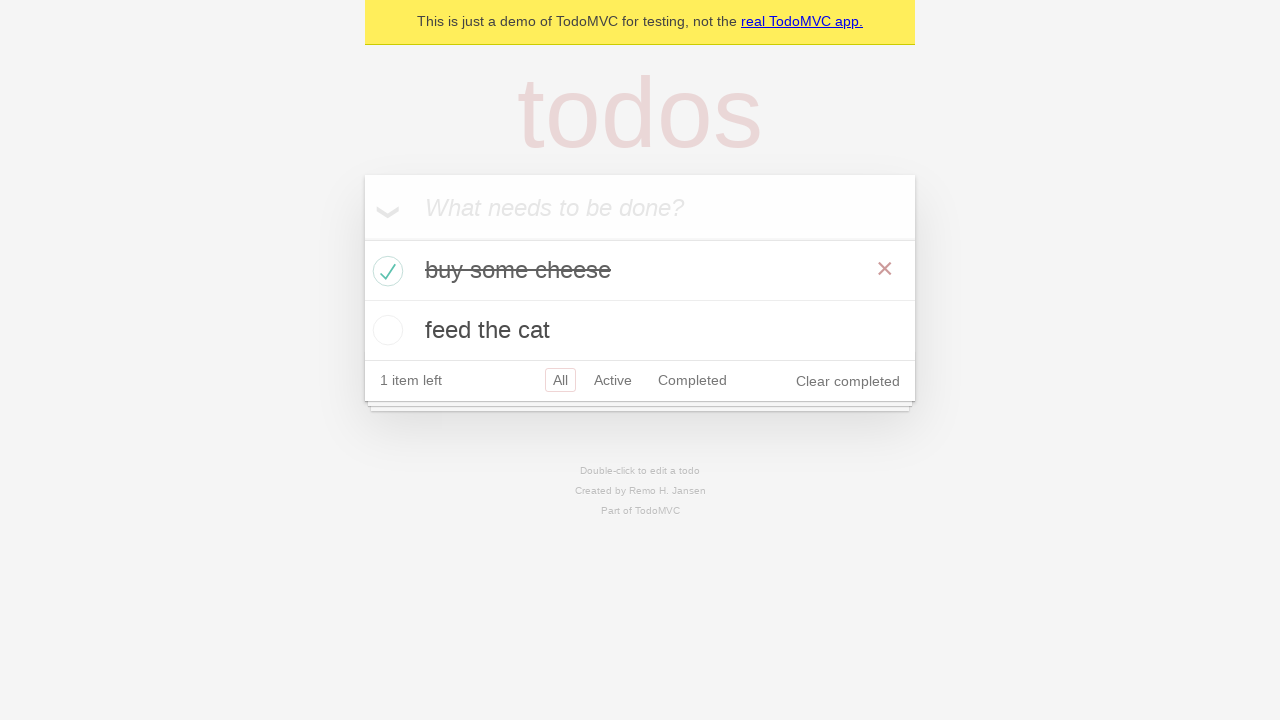

Unchecked the first todo item checkbox to mark it as incomplete at (385, 271) on internal:testid=[data-testid="todo-item"s] >> nth=0 >> internal:role=checkbox
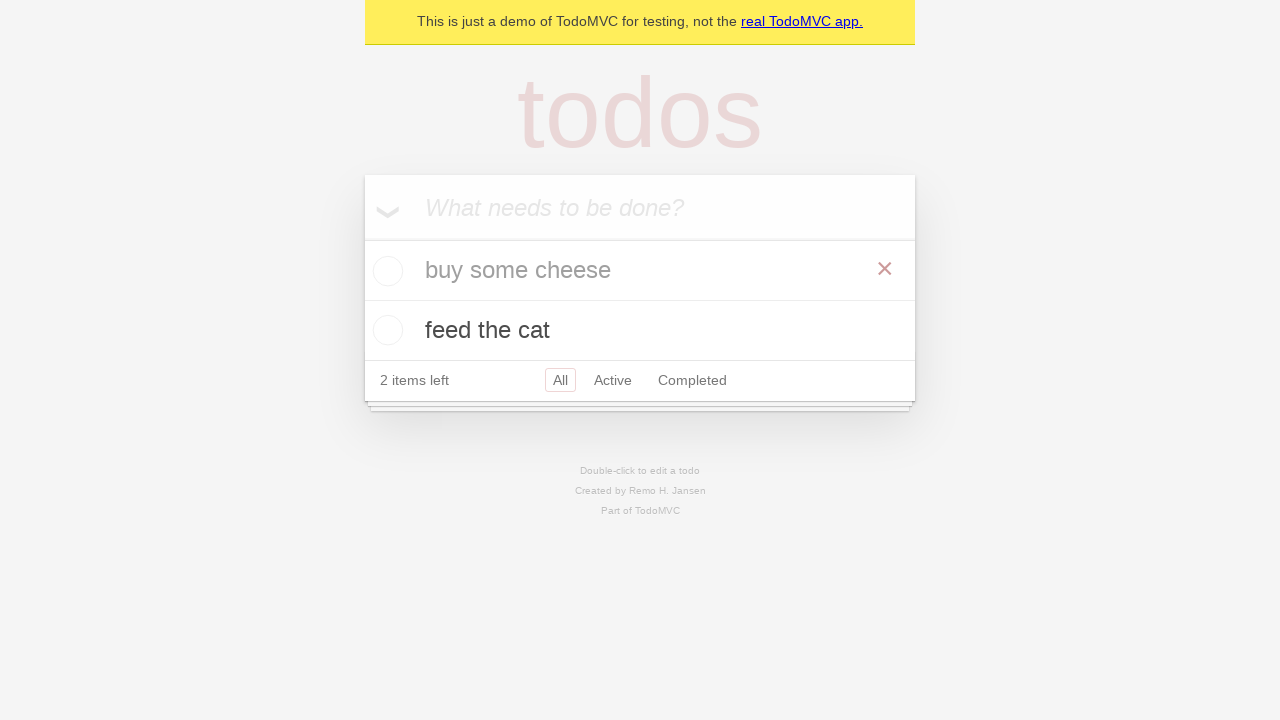

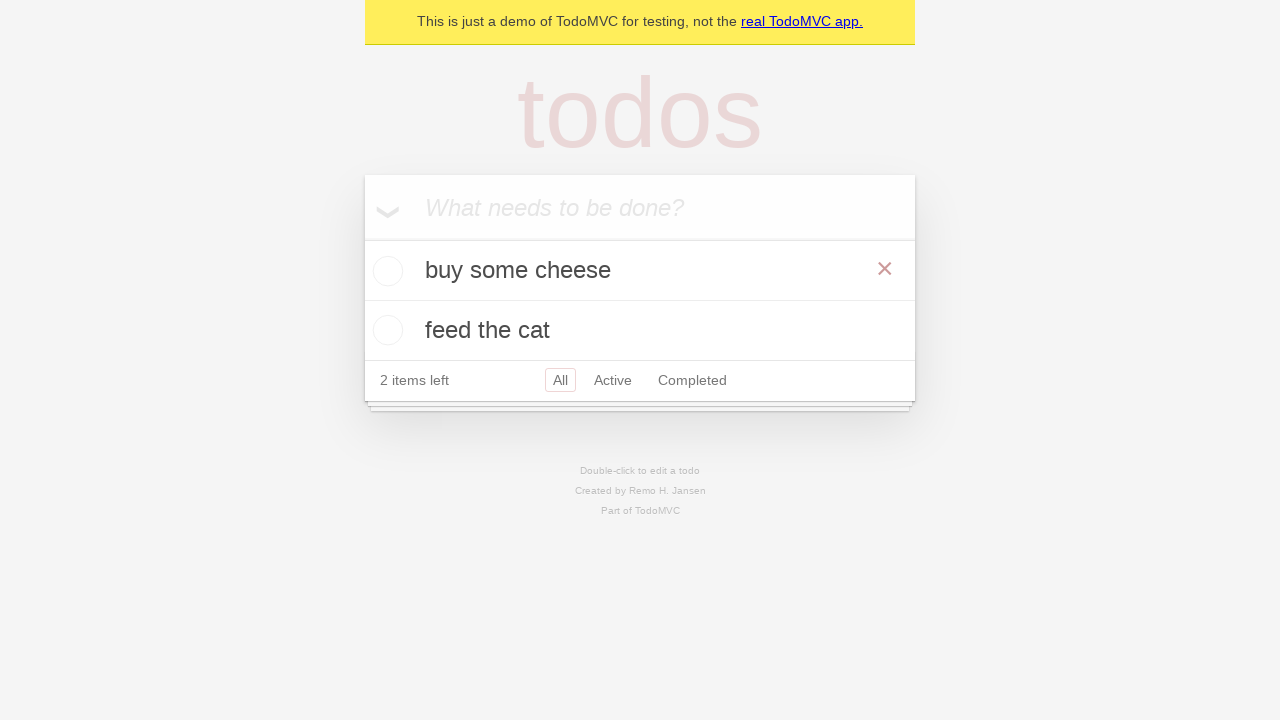